Tests window switching functionality by clicking a link that opens a new window, extracting text from it, then returning to fill form fields in the parent window

Starting URL: https://rahulshettyacademy.com/loginpagePractise/

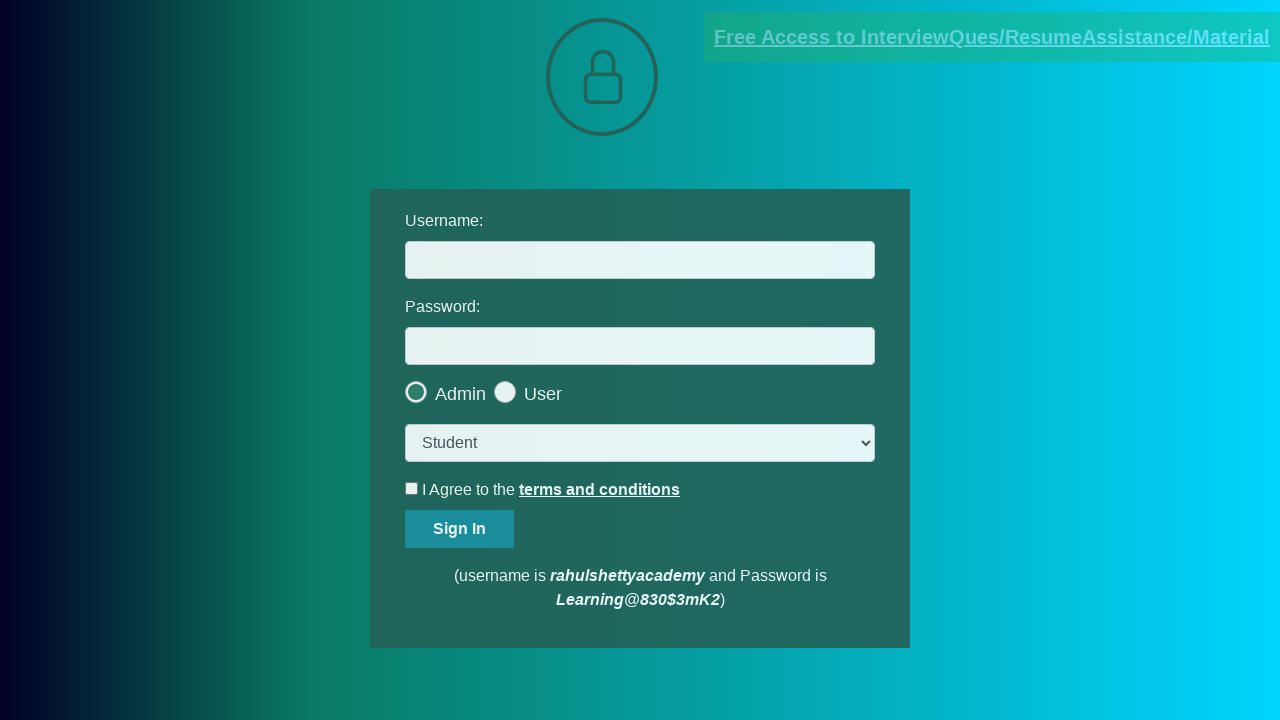

Clicked blinking text link to open new window at (992, 37) on a.blinkingText
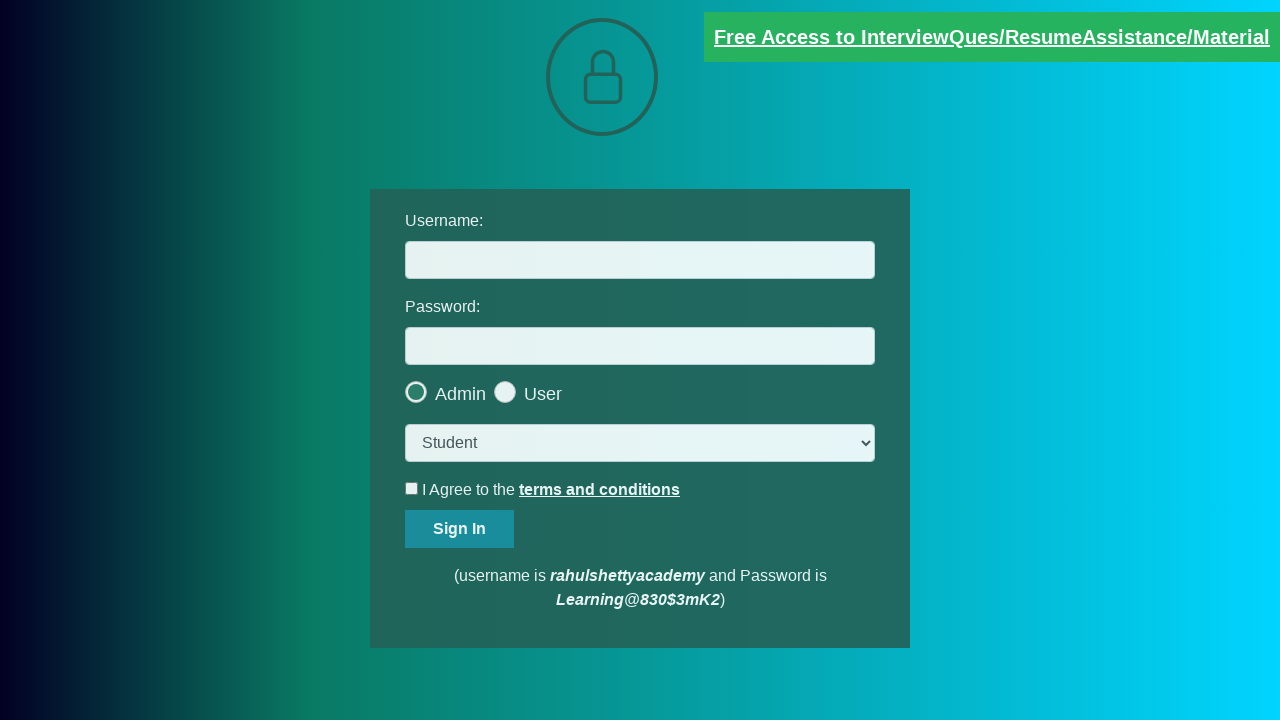

New window opened and captured
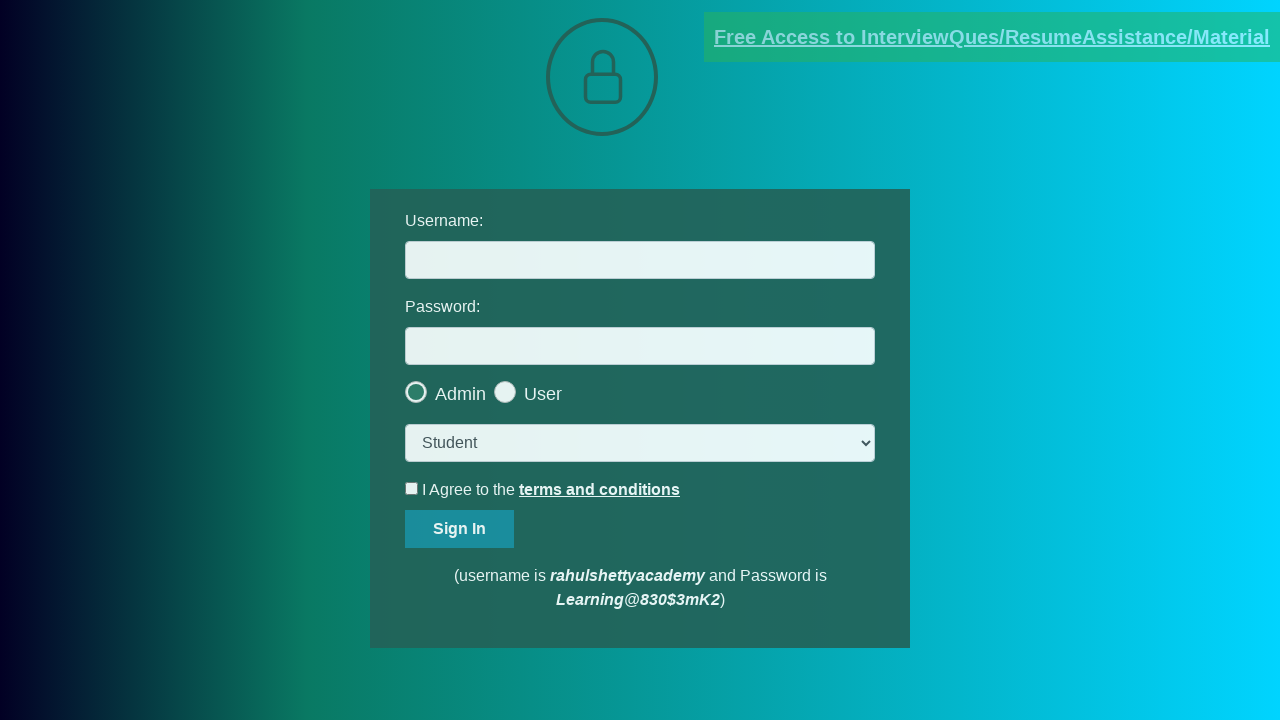

Extracted email from new window: mentor@rahulshettyacademy.com
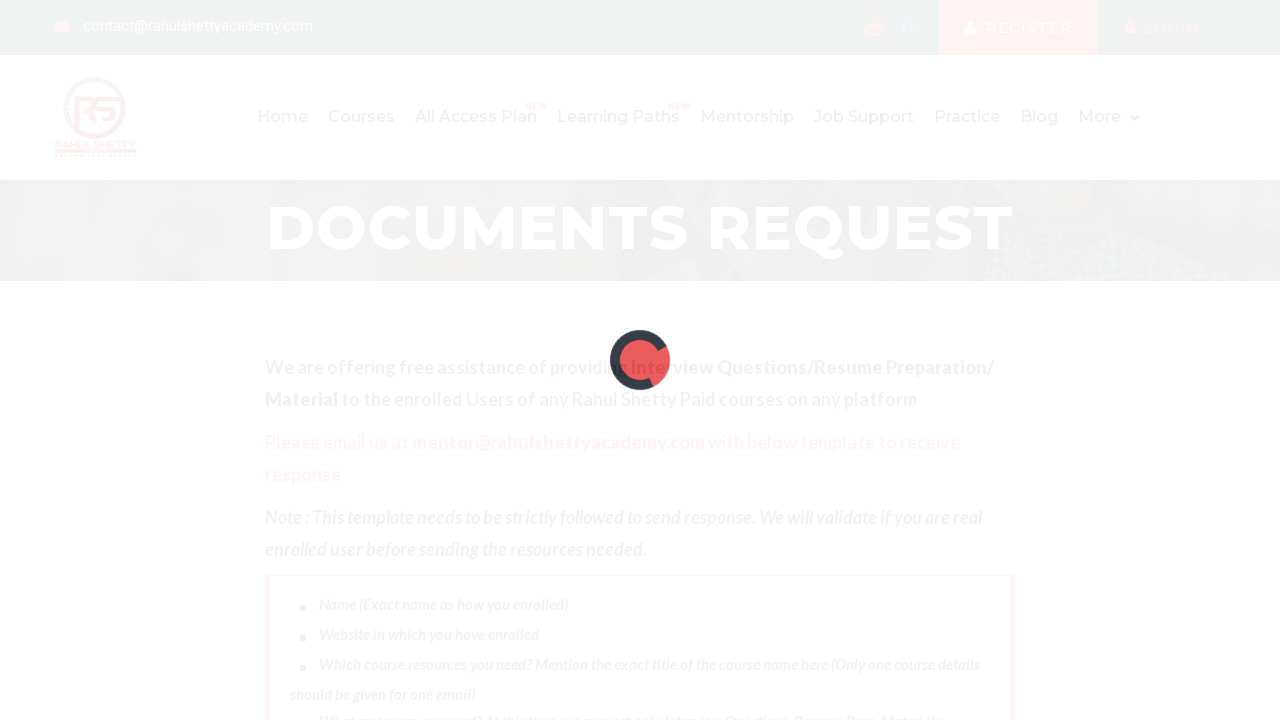

Filled username field with 'testuser123' in parent window on #username
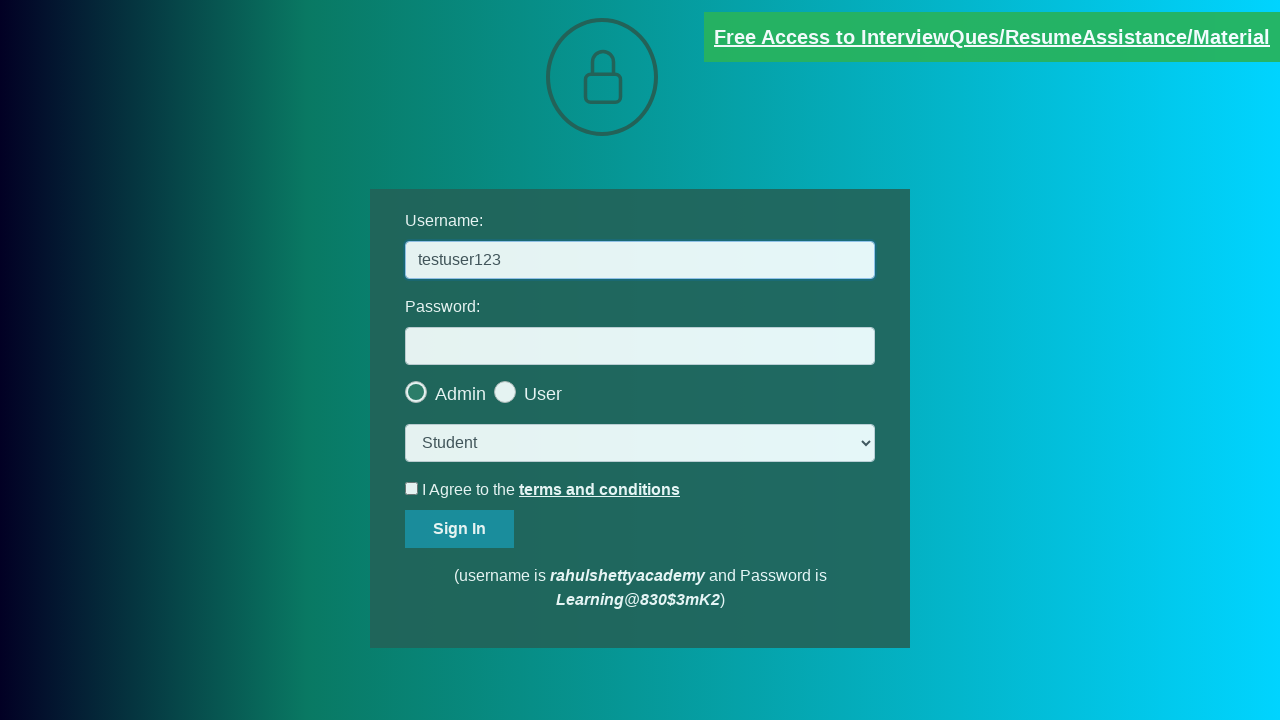

Filled password field with 'testpass456' in parent window on #password
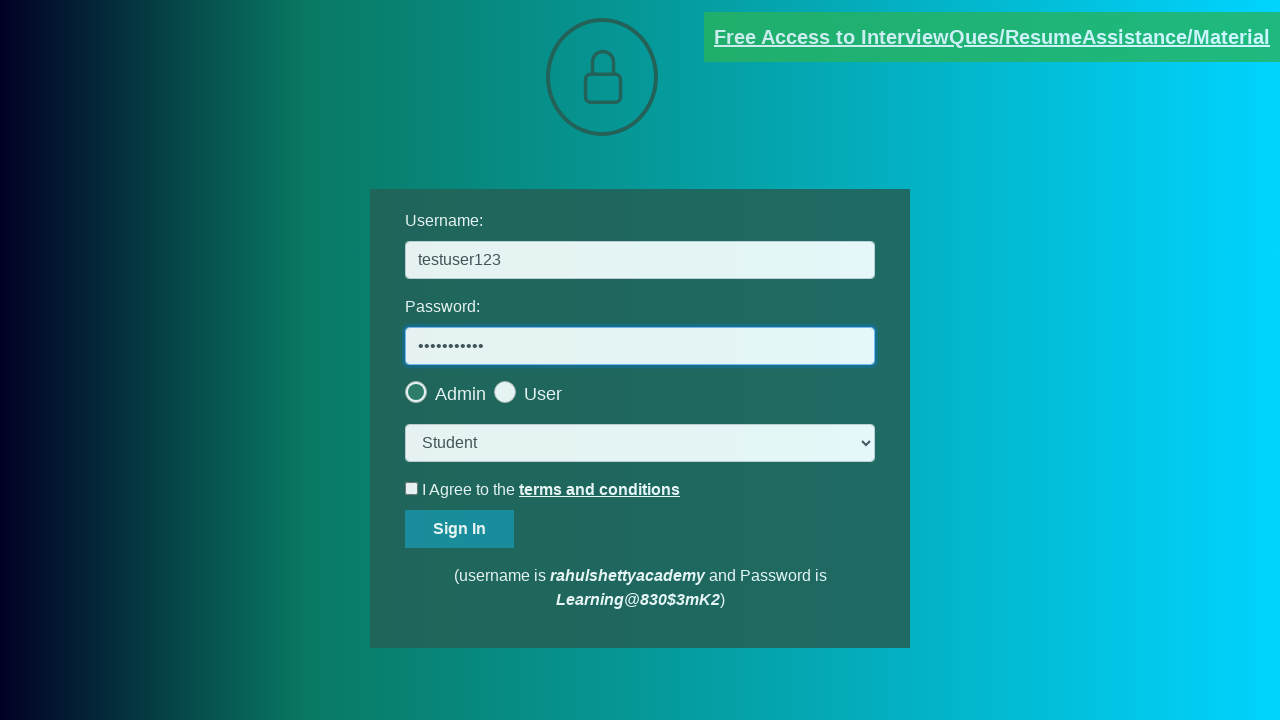

Closed the new window
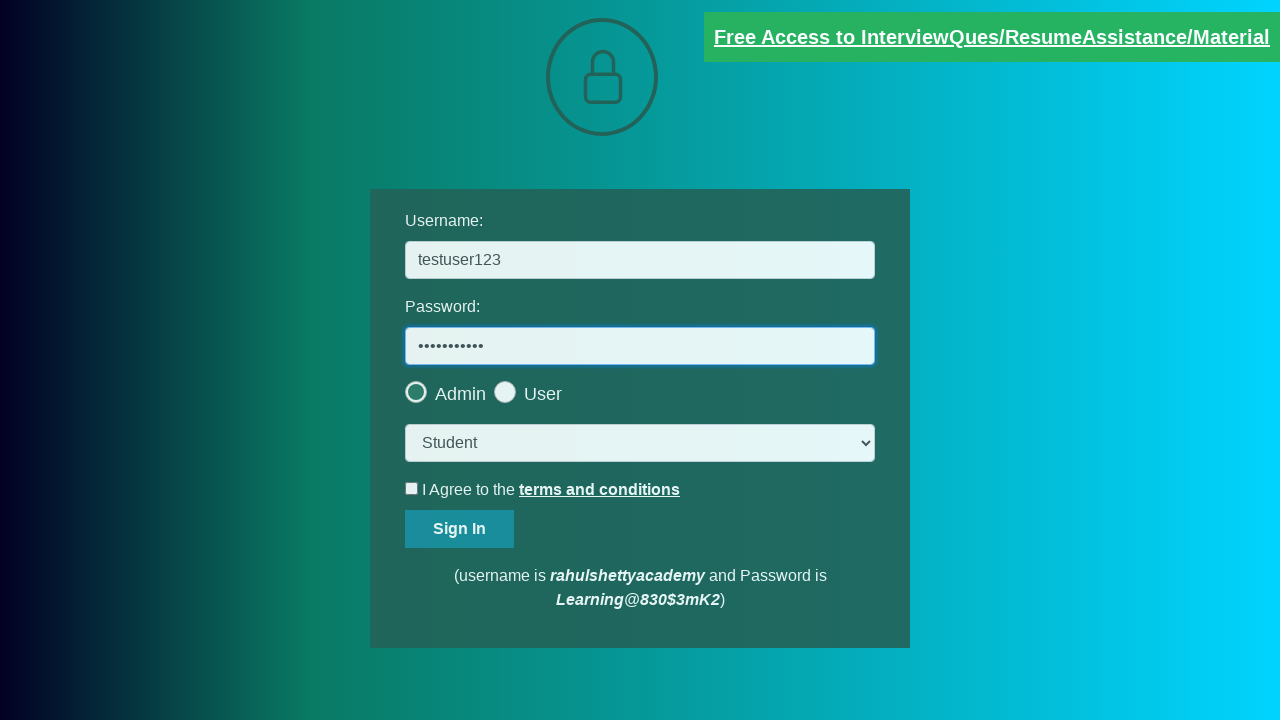

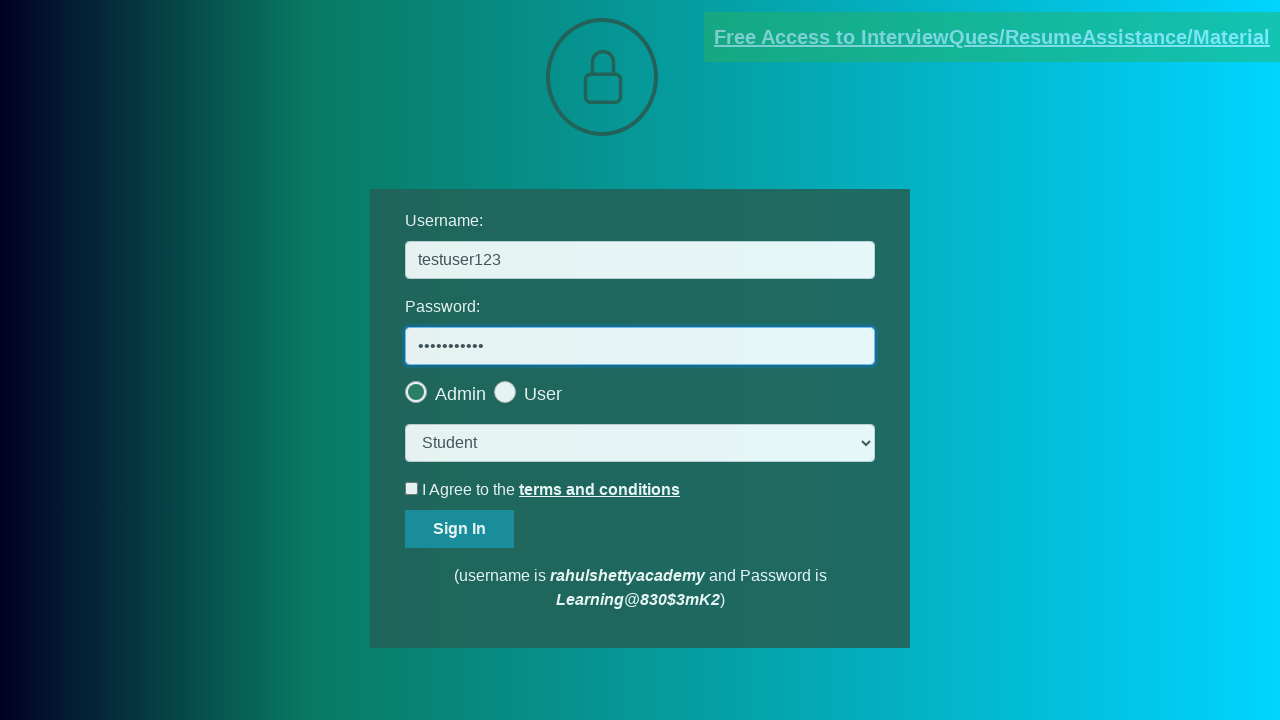